Tests JavaScript alert handling by clicking a button that triggers an alert, accepting the alert, and verifying the success message is displayed correctly.

Starting URL: https://the-internet.herokuapp.com/javascript_alerts

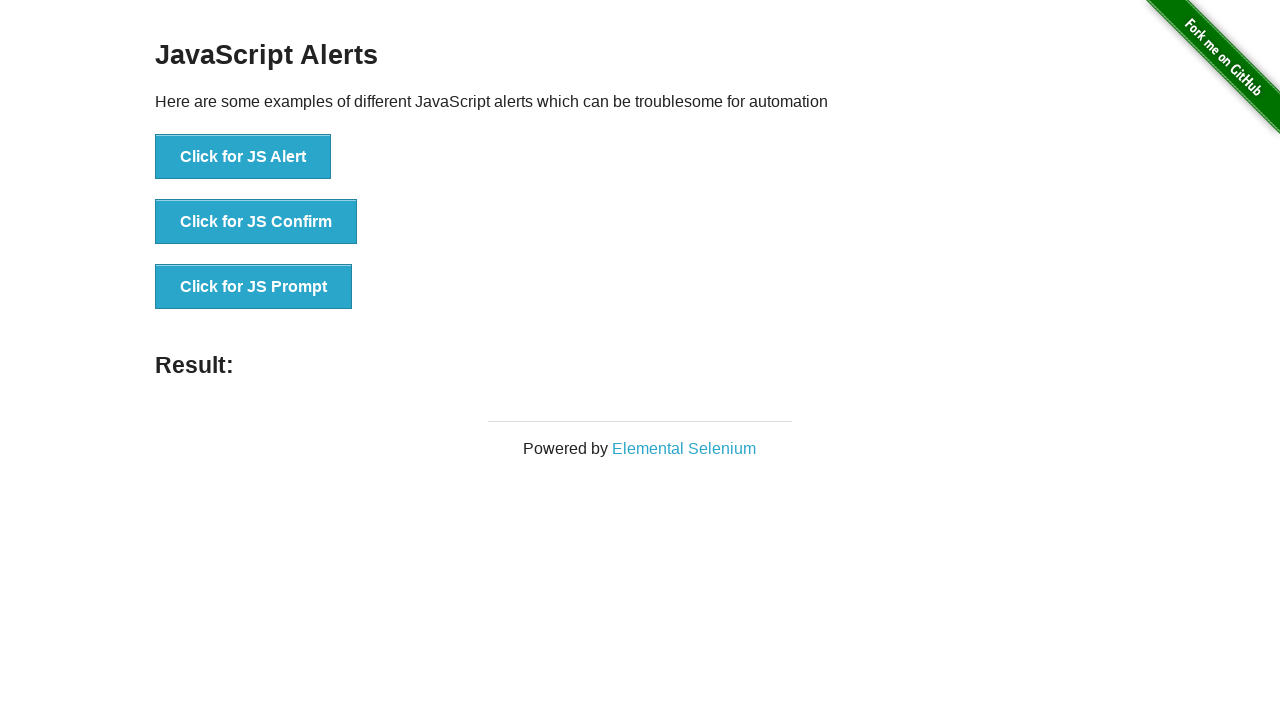

Set up dialog handler to accept alerts
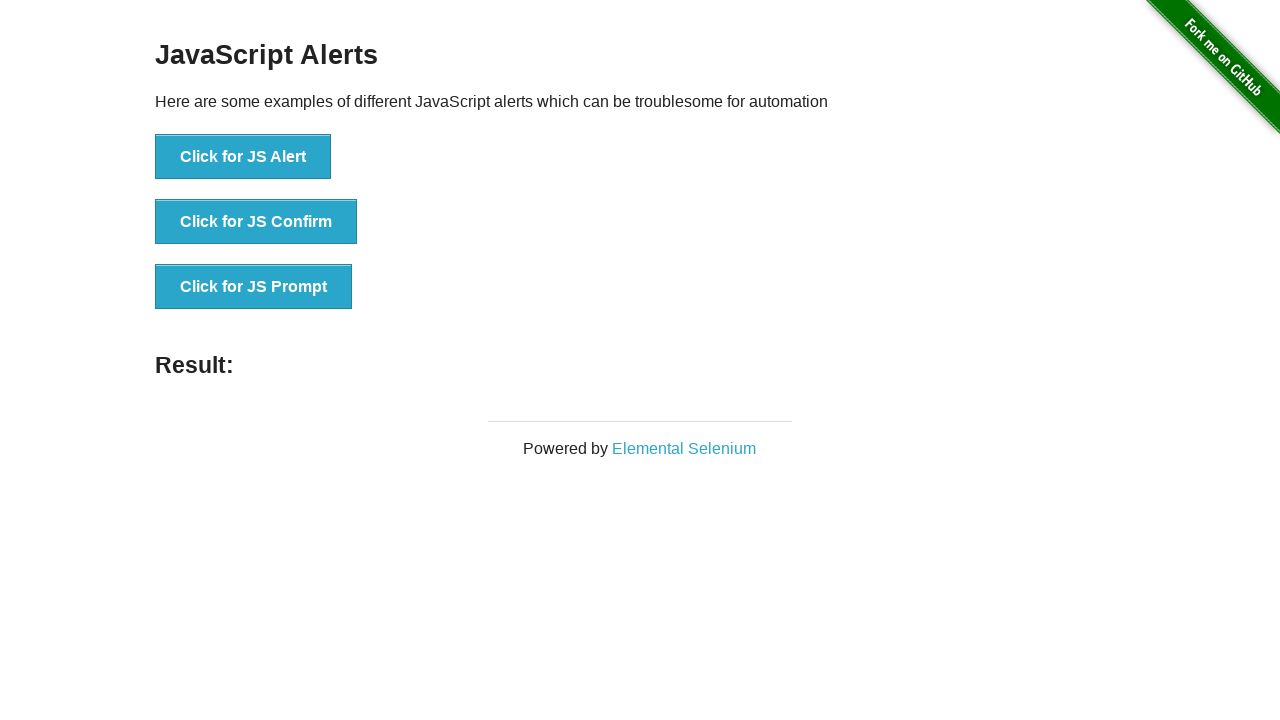

Clicked button to trigger JavaScript alert at (243, 157) on xpath=//button[text()='Click for JS Alert']
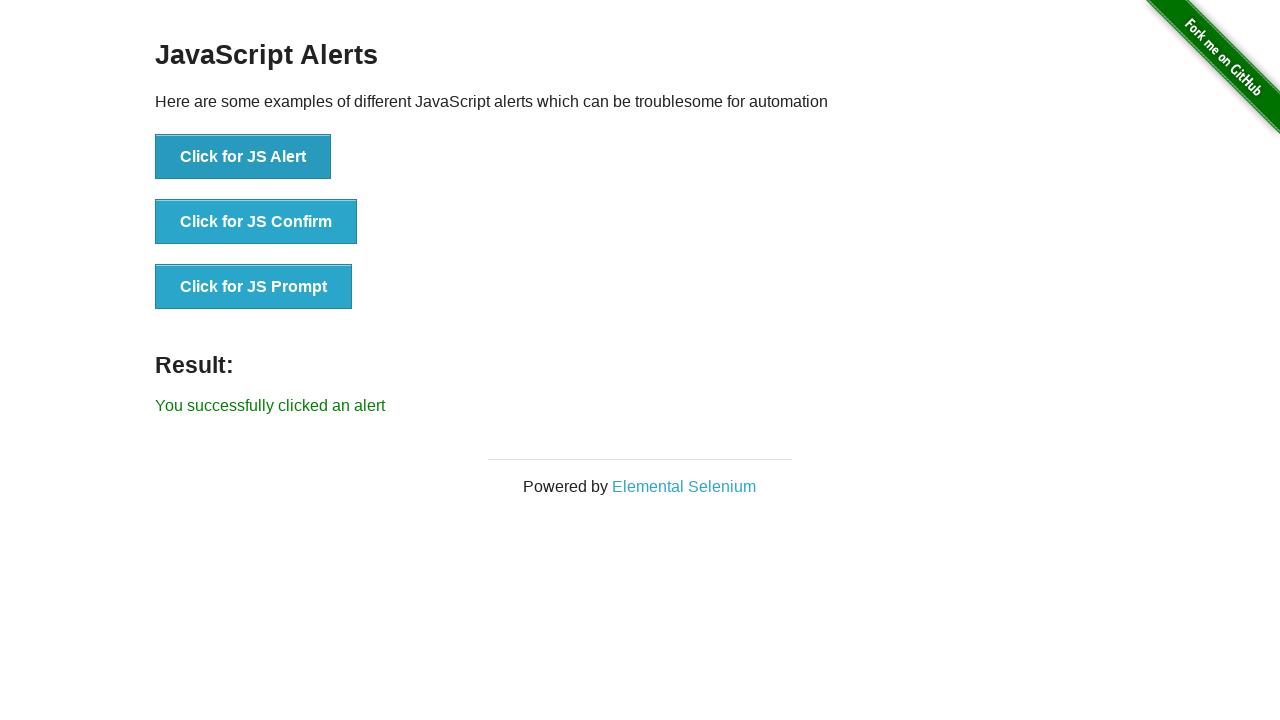

Result message element appeared on page
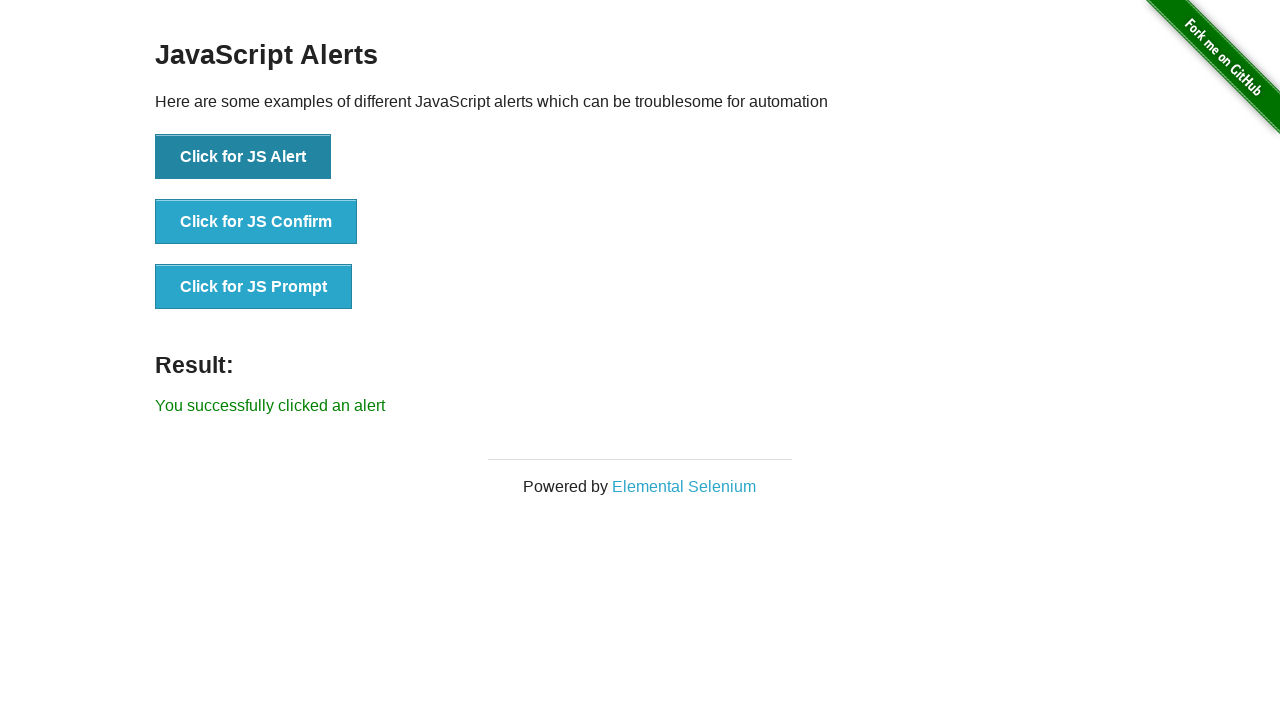

Retrieved result text: 'You successfully clicked an alert'
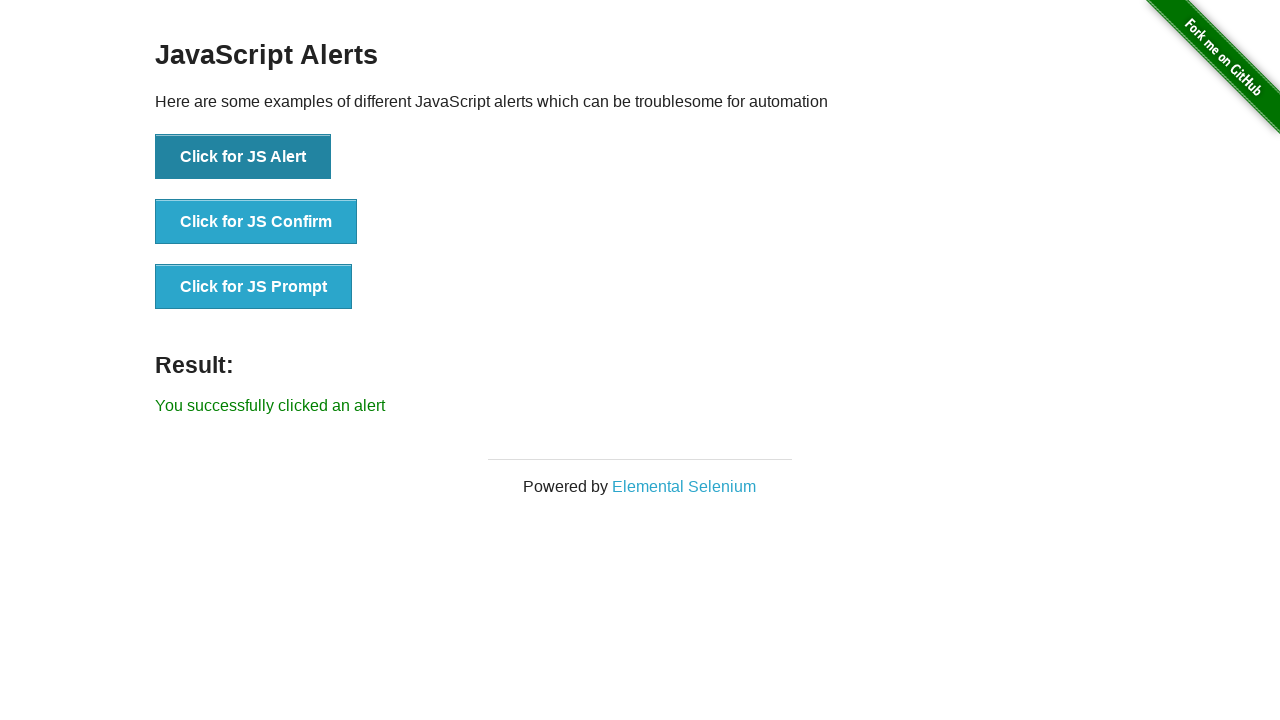

Verified result text matches expected value: 'You successfully clicked an alert'
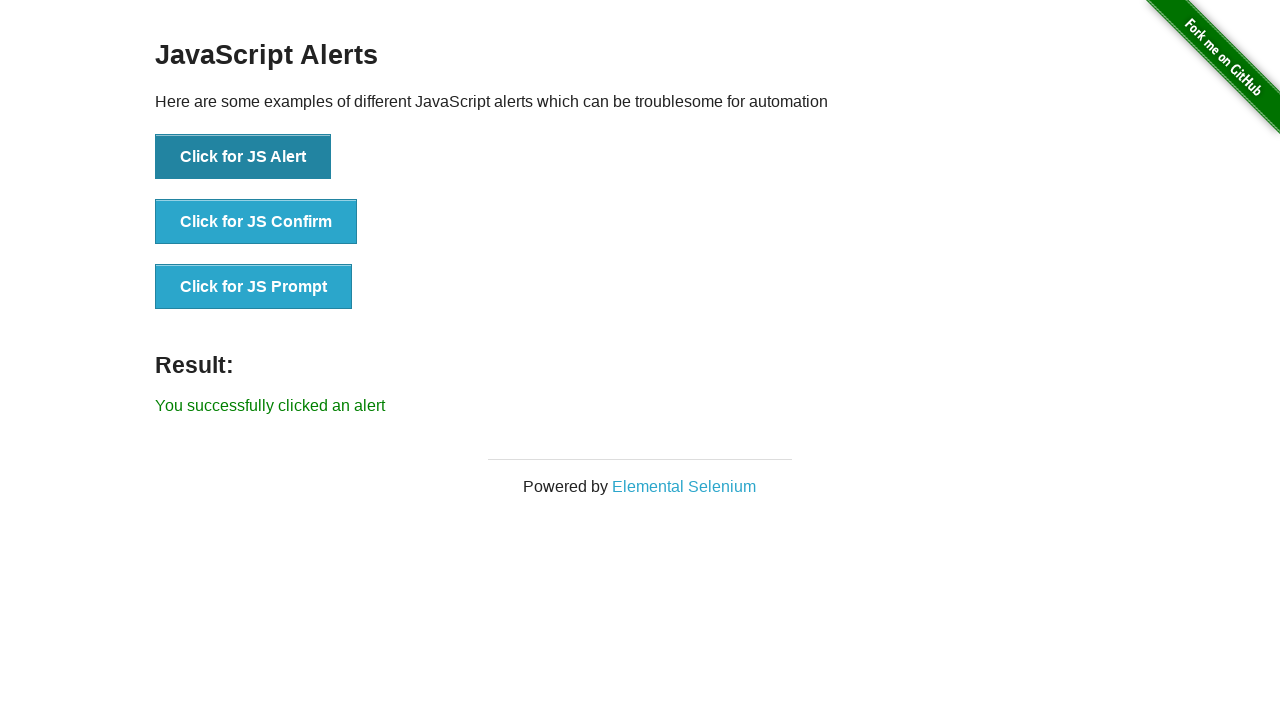

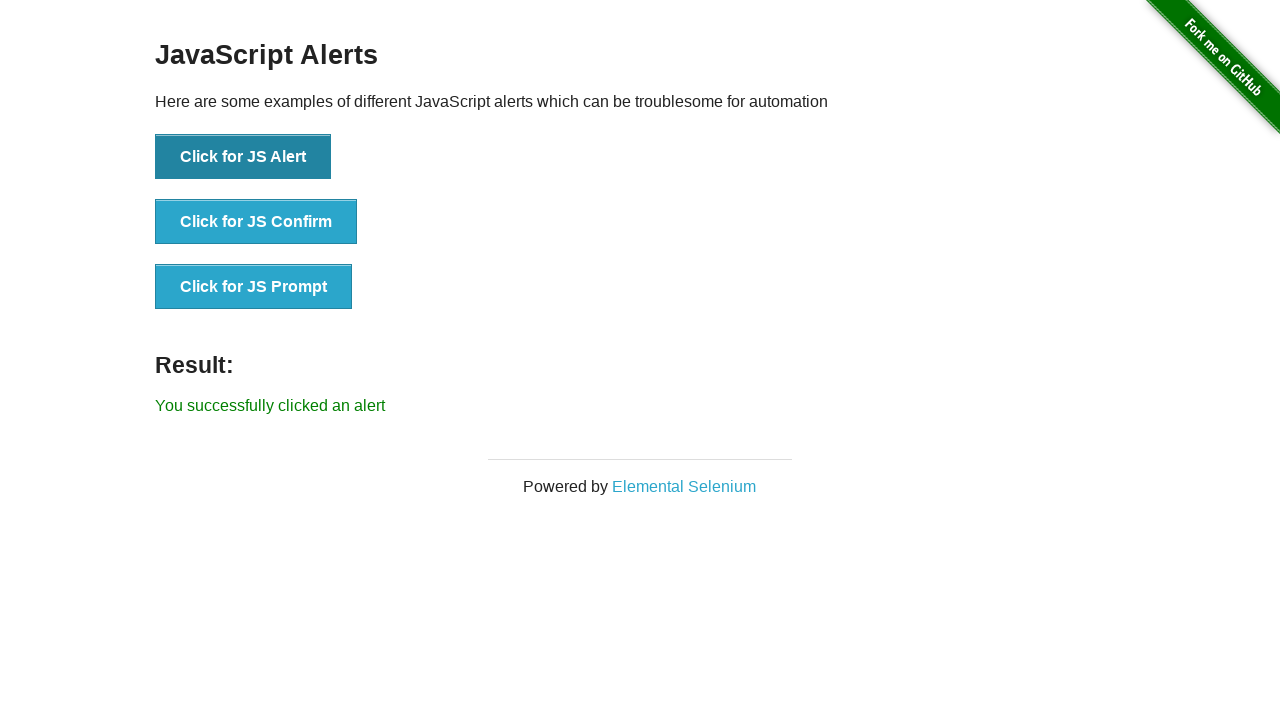